Tests drag and drop functionality by dragging an image element into a target box

Starting URL: https://formy-project.herokuapp.com/dragdrop

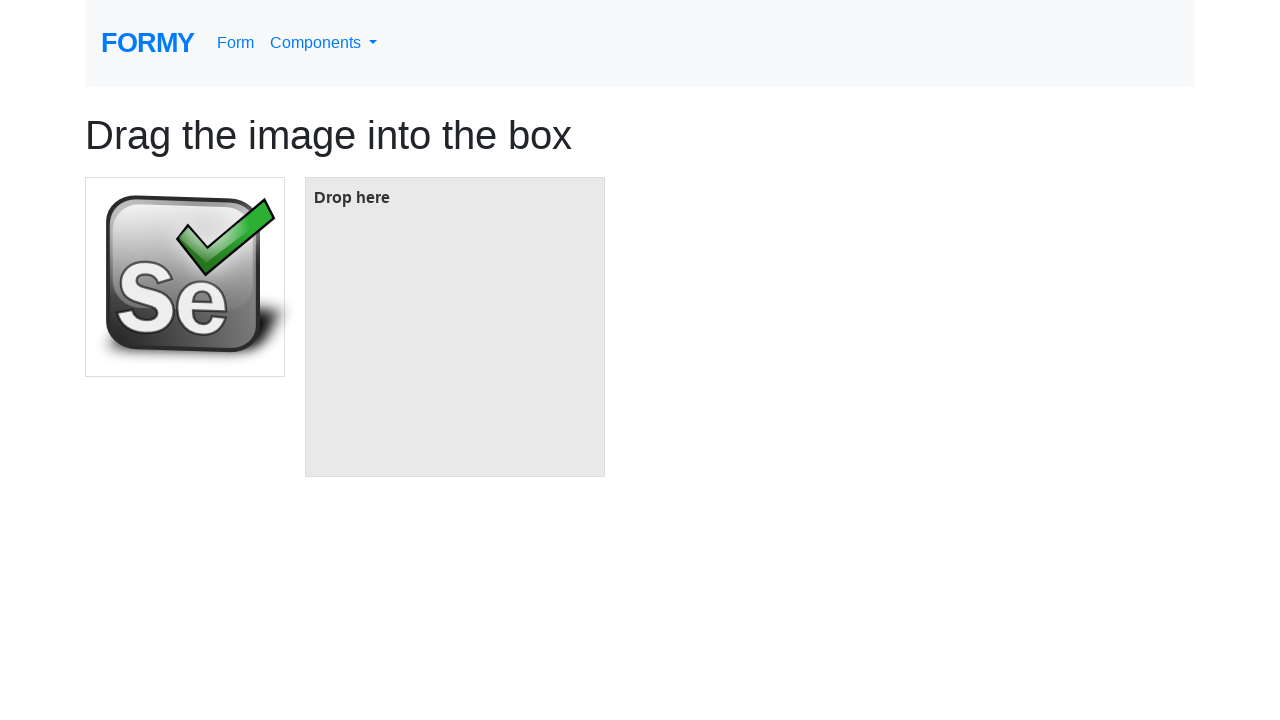

Located the image element to drag
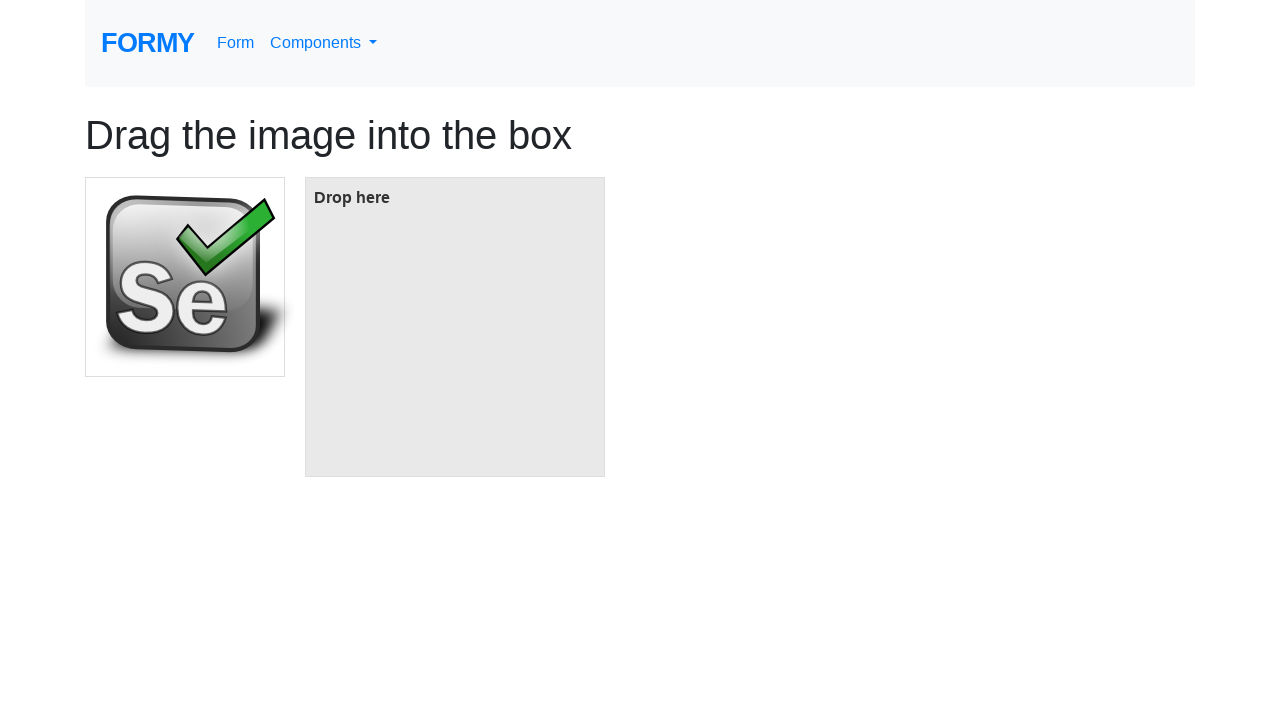

Located the target drop box
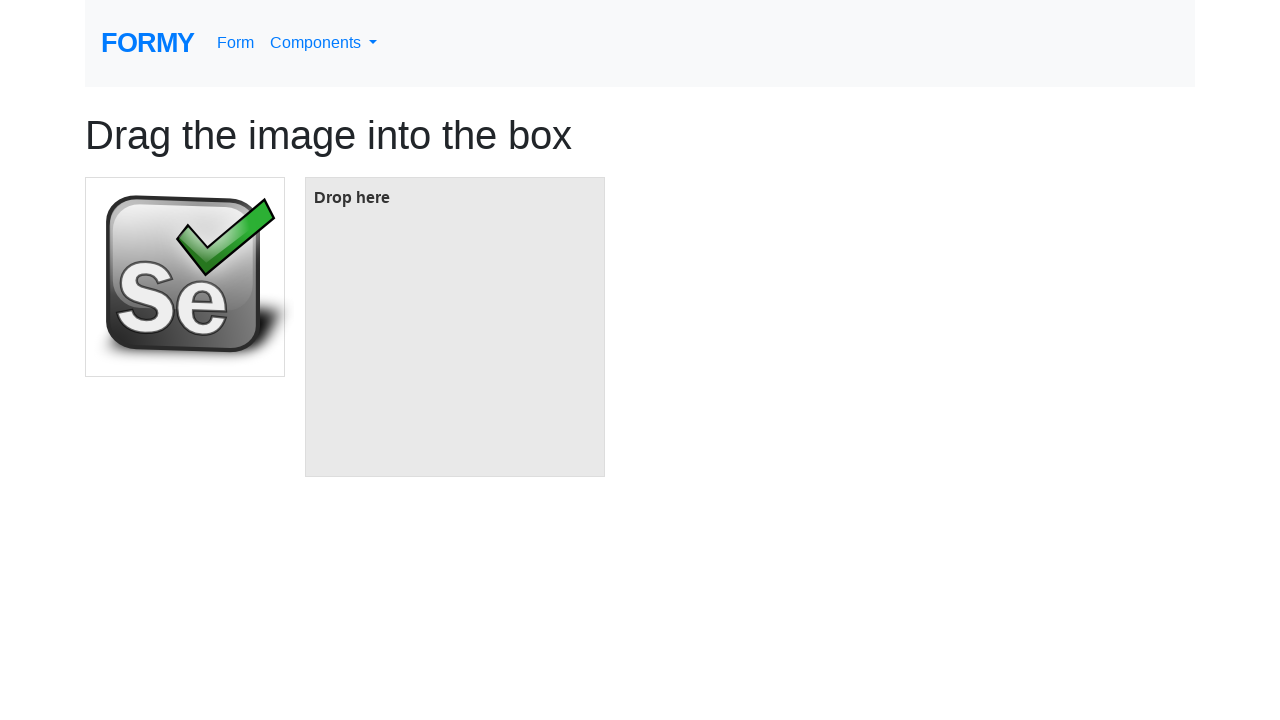

Dragged image element into target box at (455, 327)
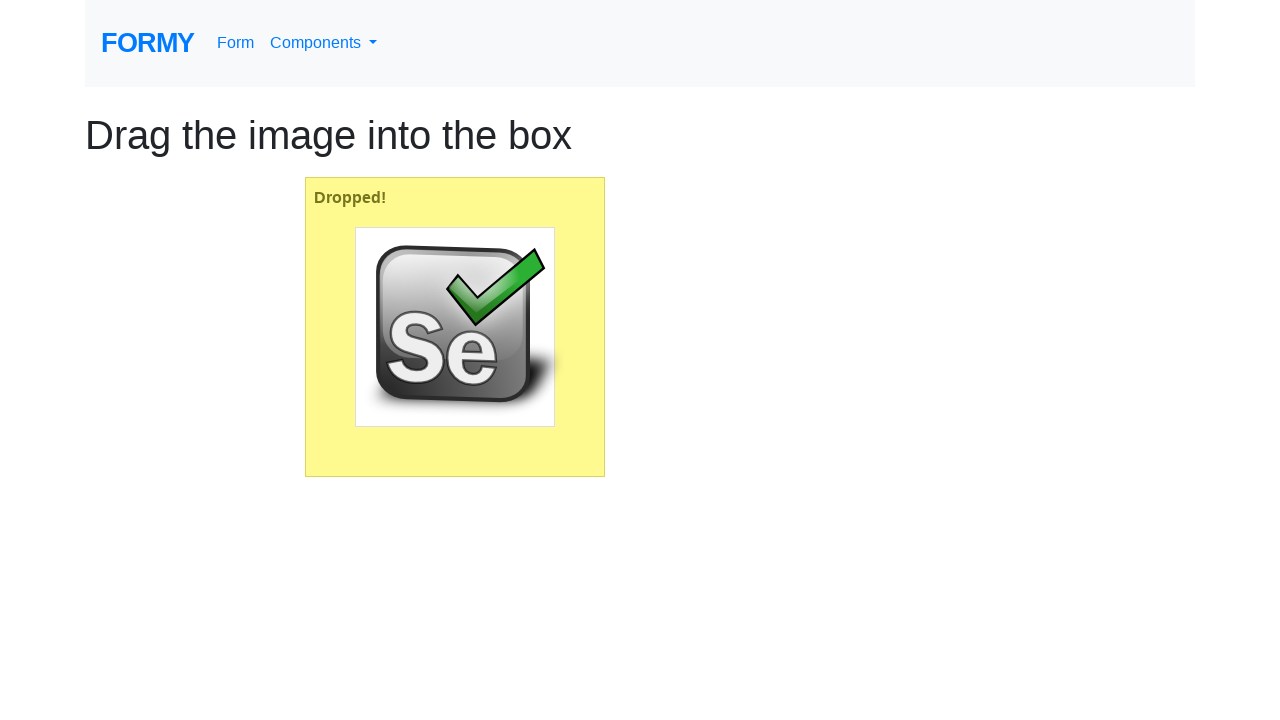

Verified drop was successful - 'Dropped' message appeared
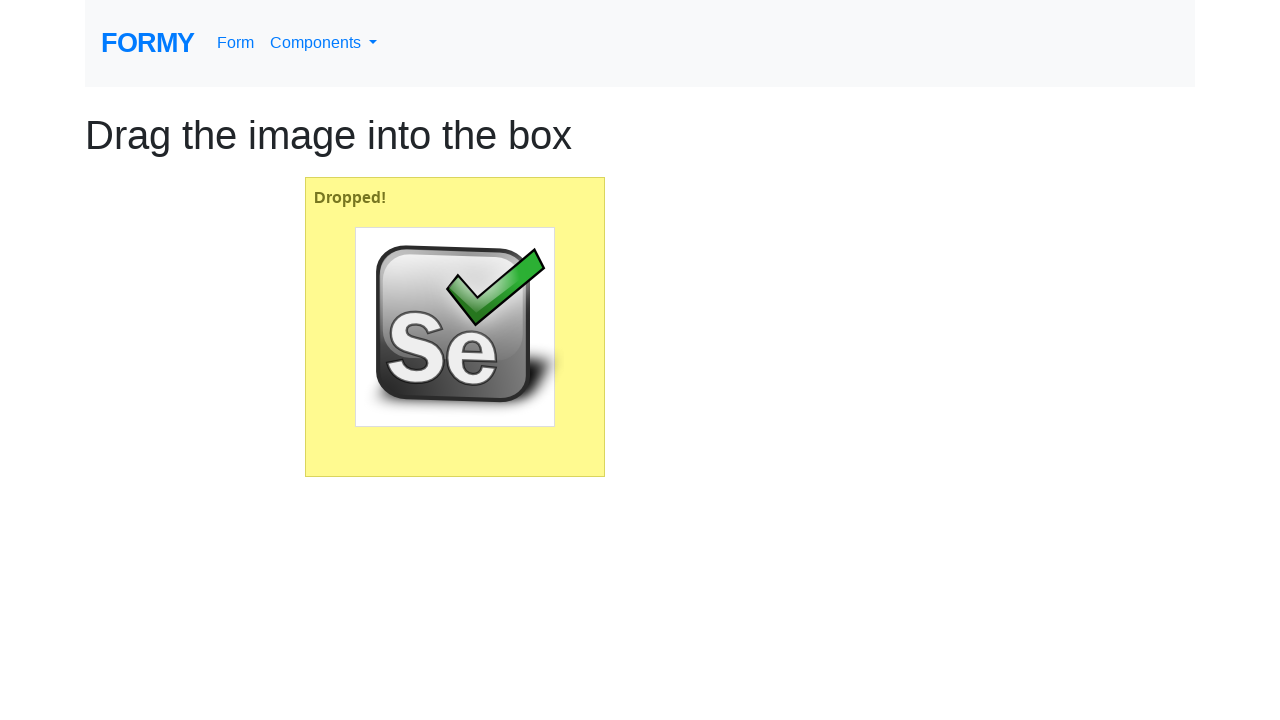

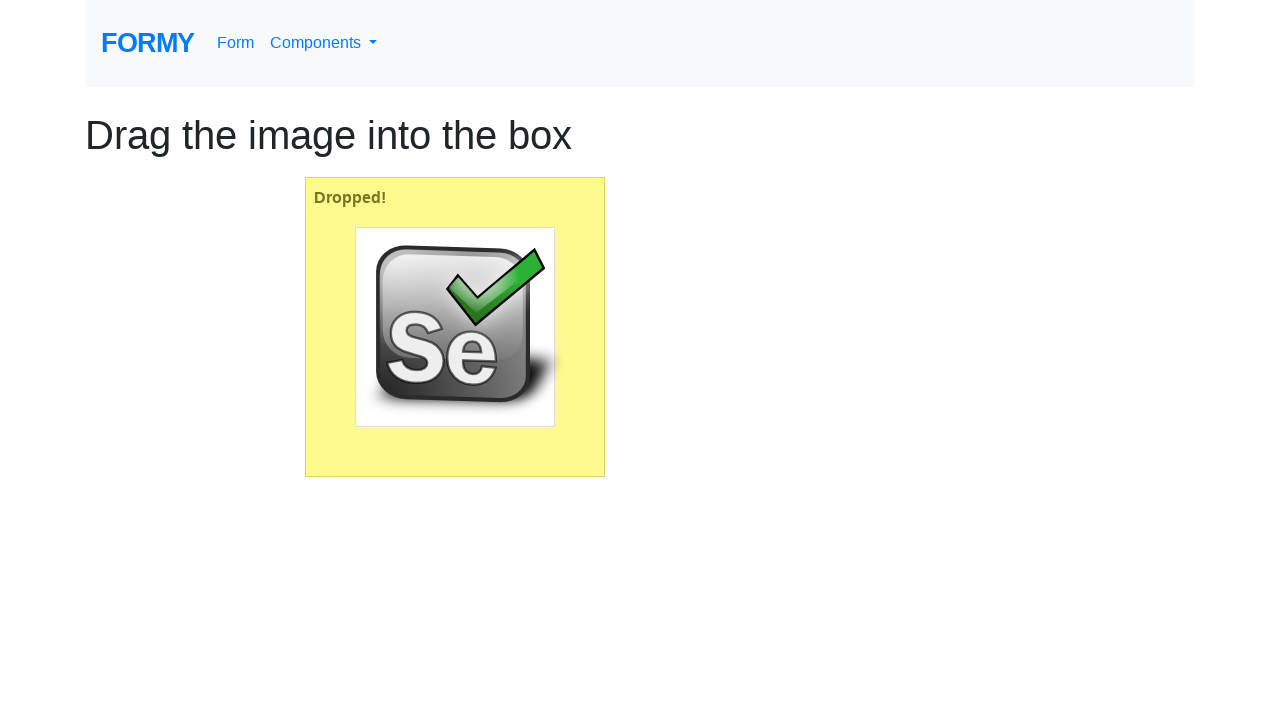